Tests form submission by clicking a specific link text, then filling out a form with first name, last name, city, and country fields before submitting

Starting URL: http://suninjuly.github.io/find_link_text

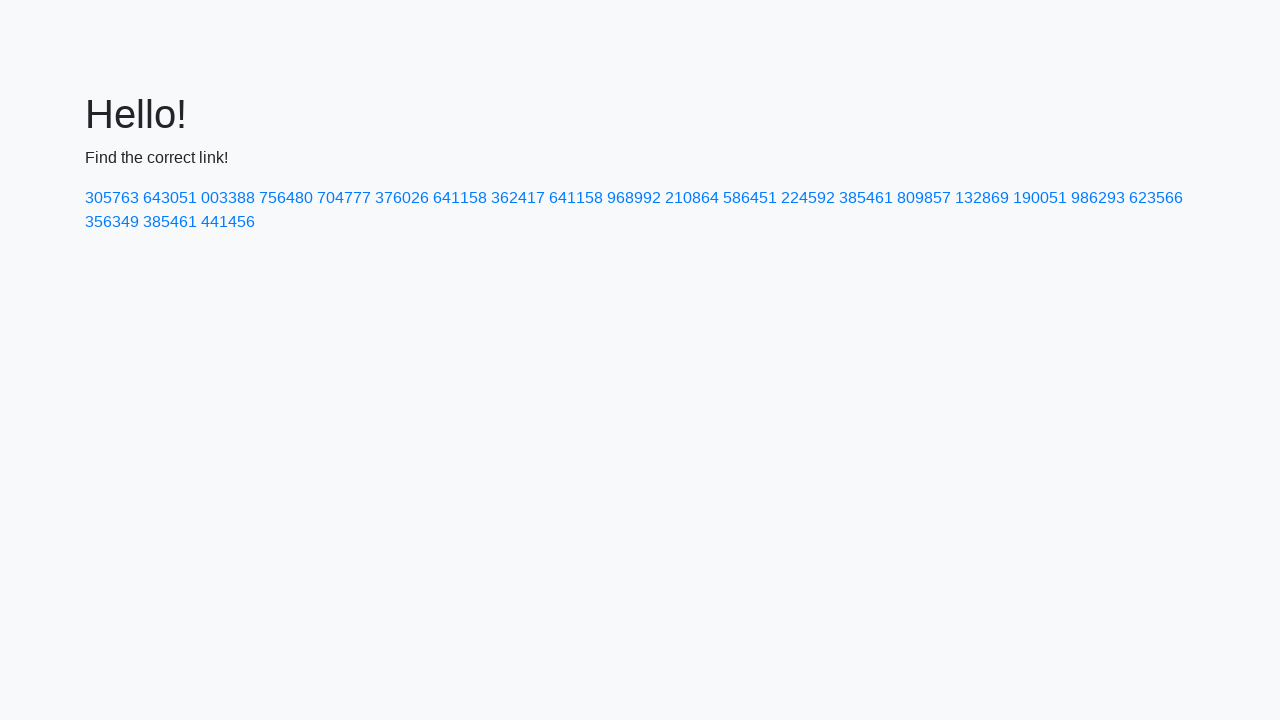

Navigated to form page
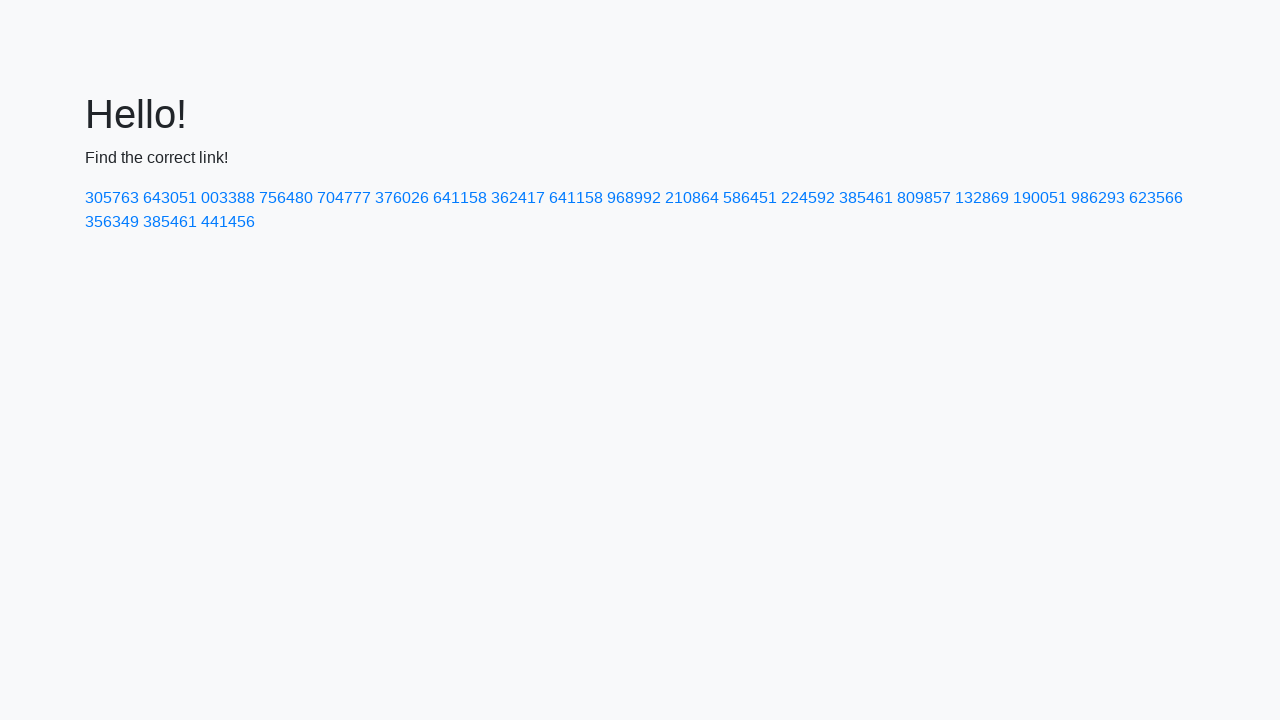

Clicked link with text '224592' at (808, 198) on text=224592
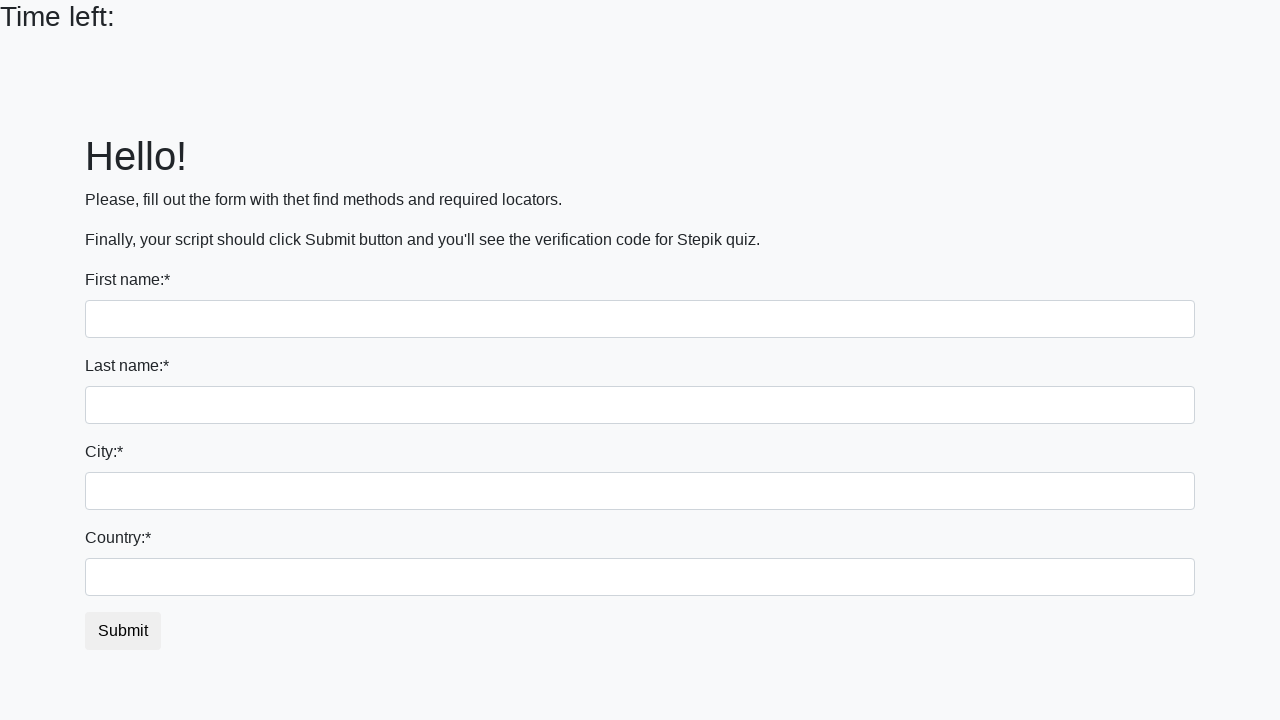

Filled first name field with 'Ivan' on input:first-of-type
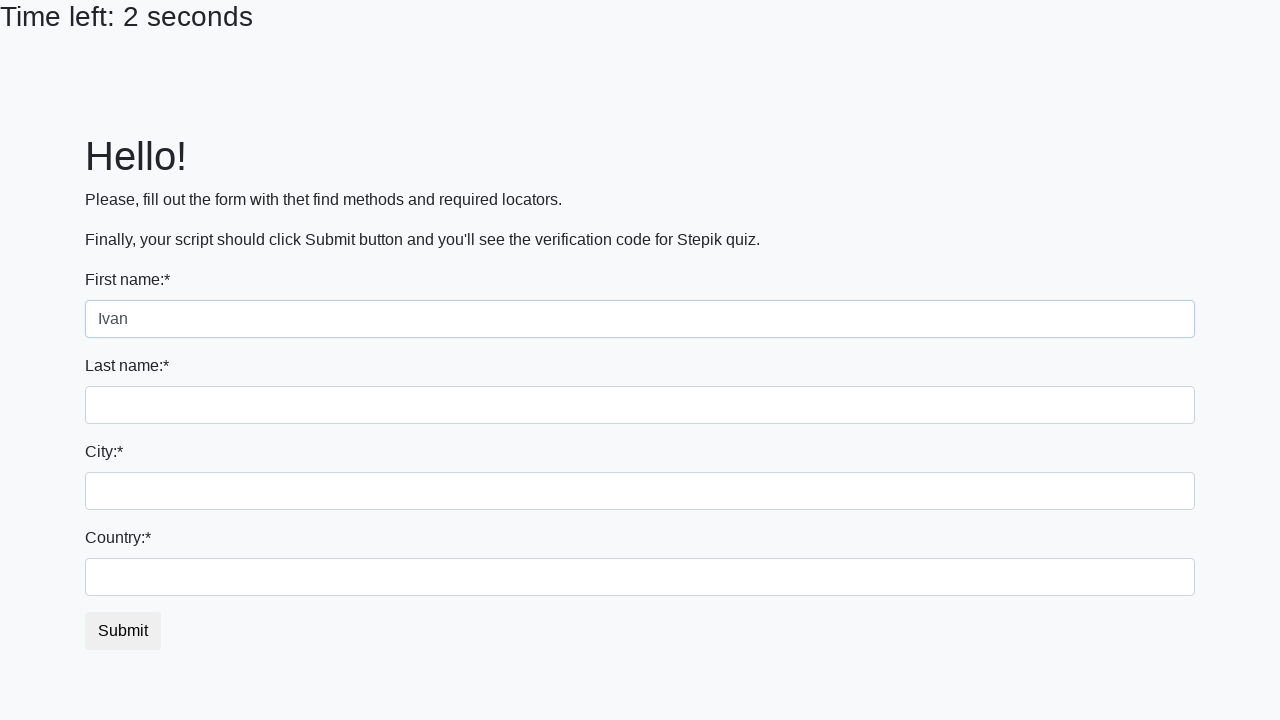

Filled last name field with 'Petrov' on input[name='last_name']
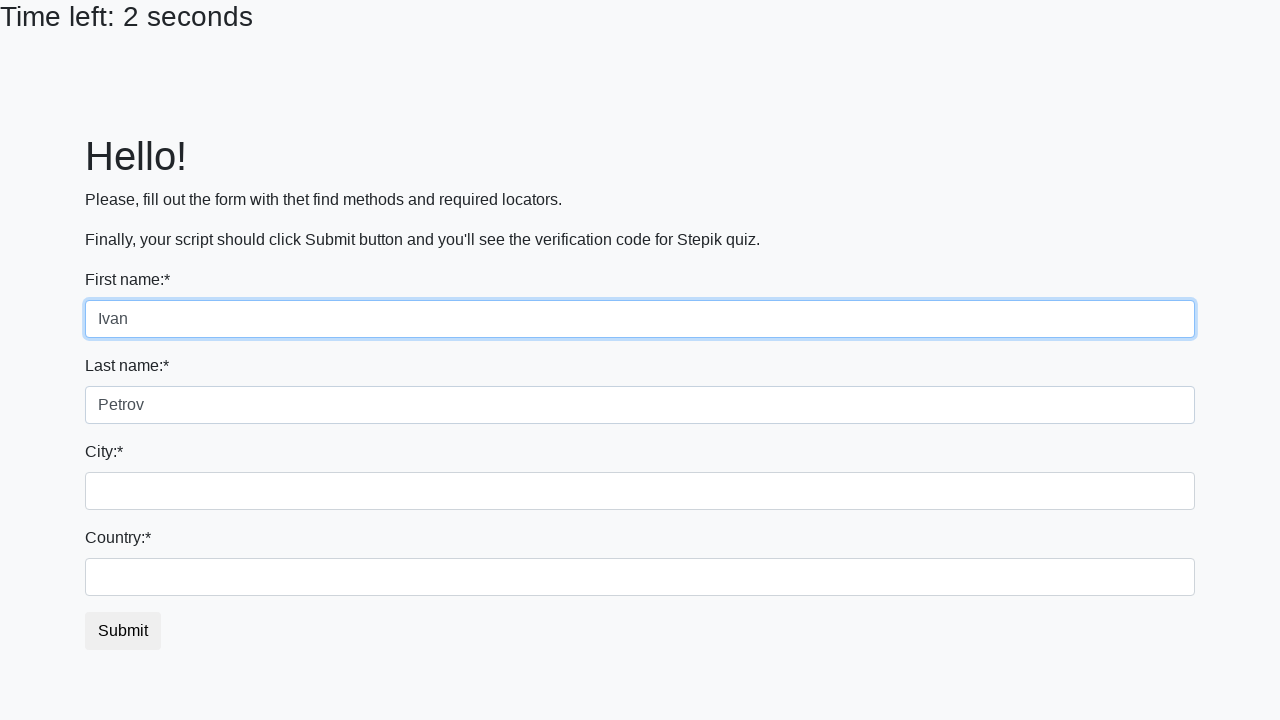

Filled city field with 'Smolensk' on .city
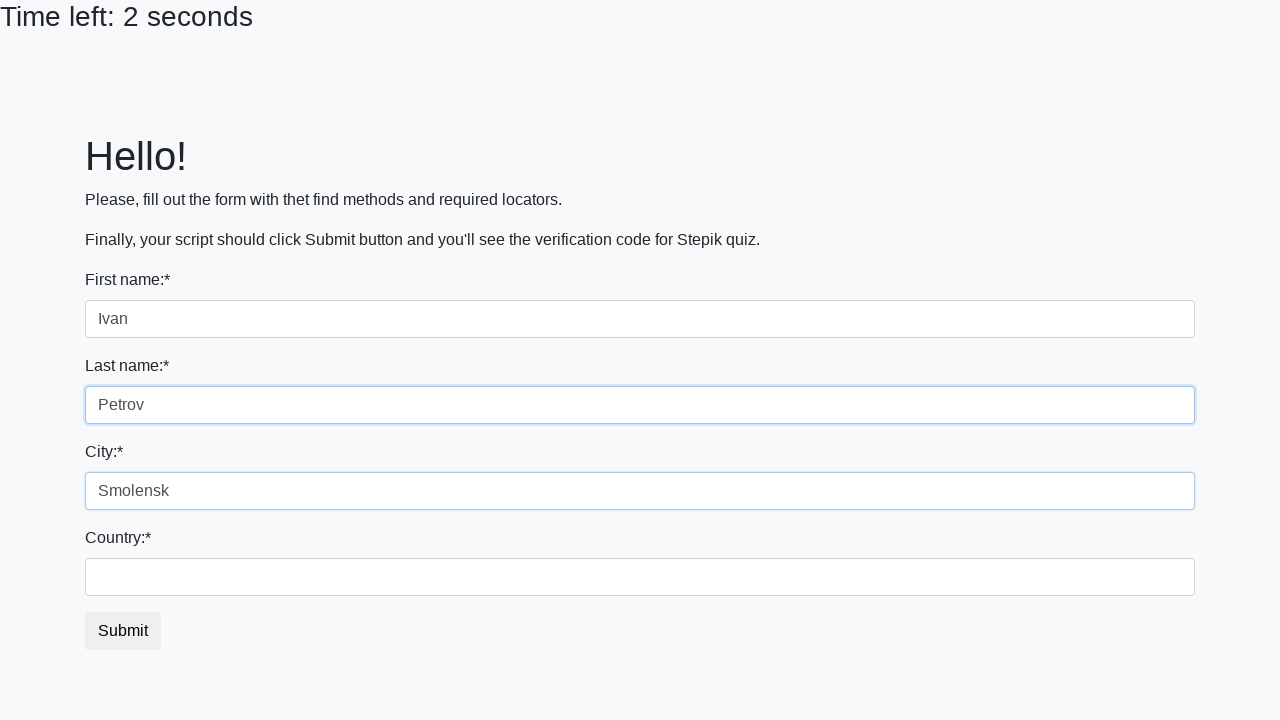

Filled country field with 'Russia' on #country
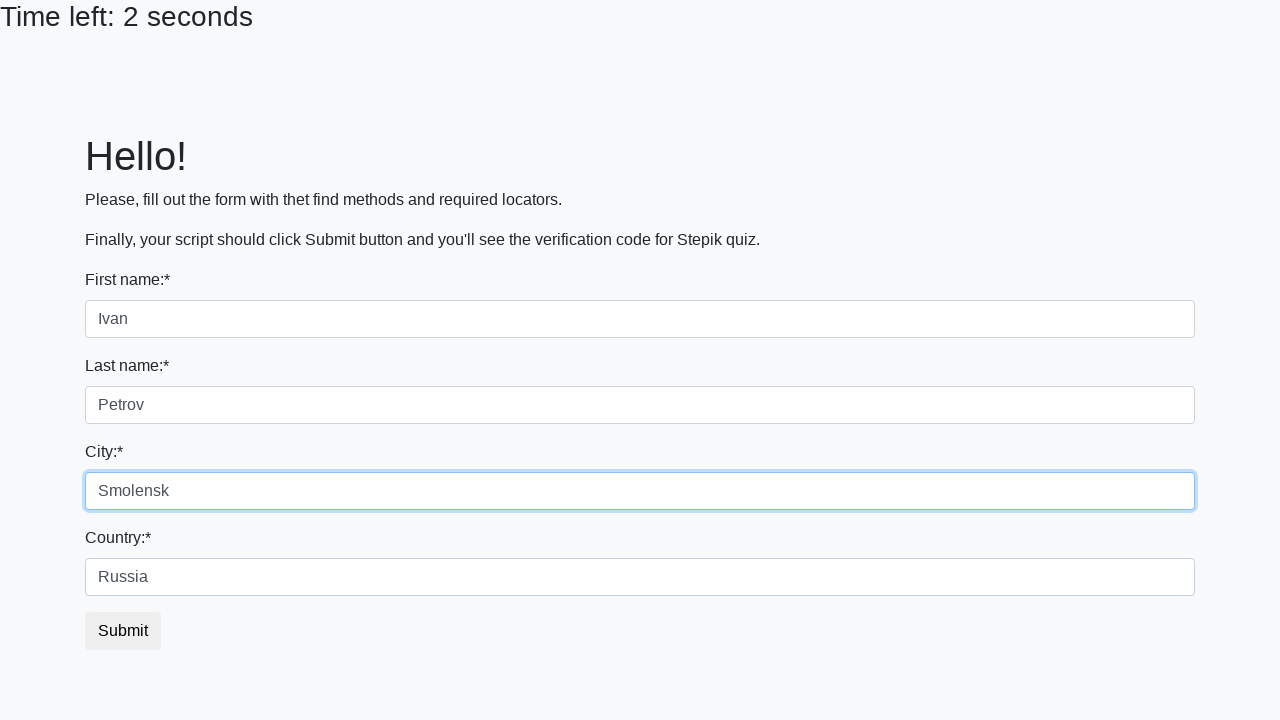

Clicked submit button to complete form submission at (123, 631) on button.btn
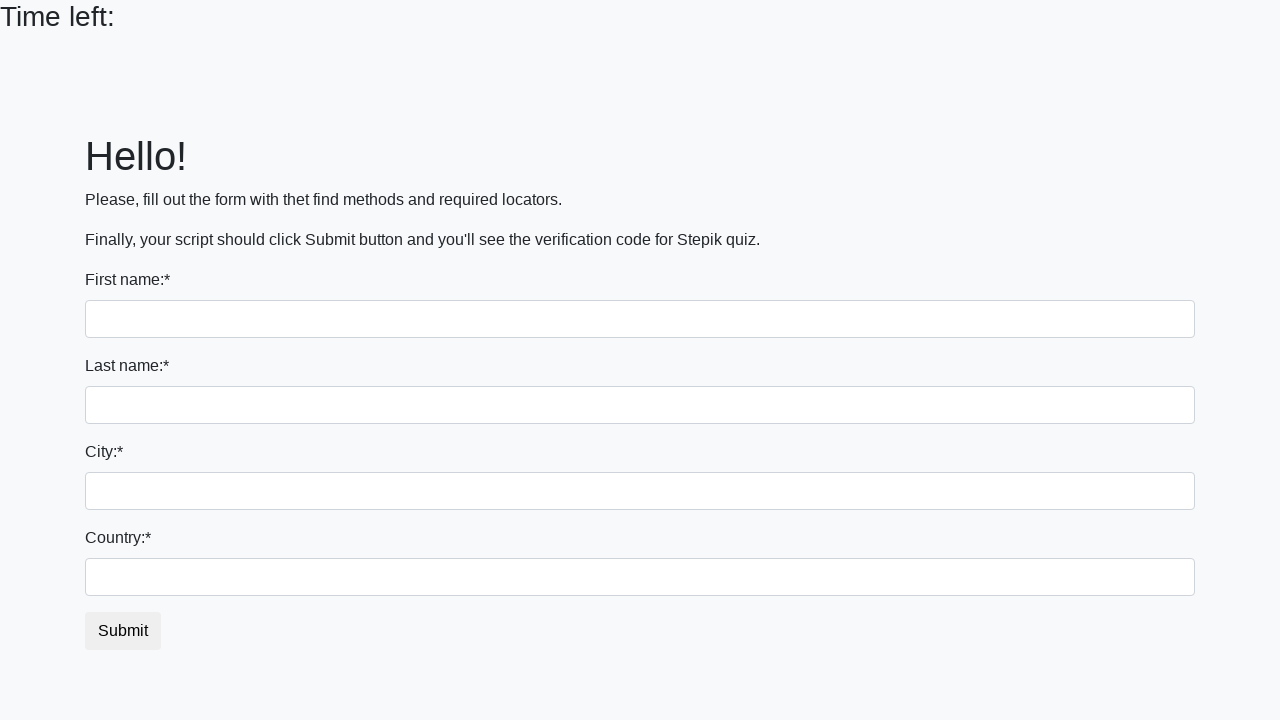

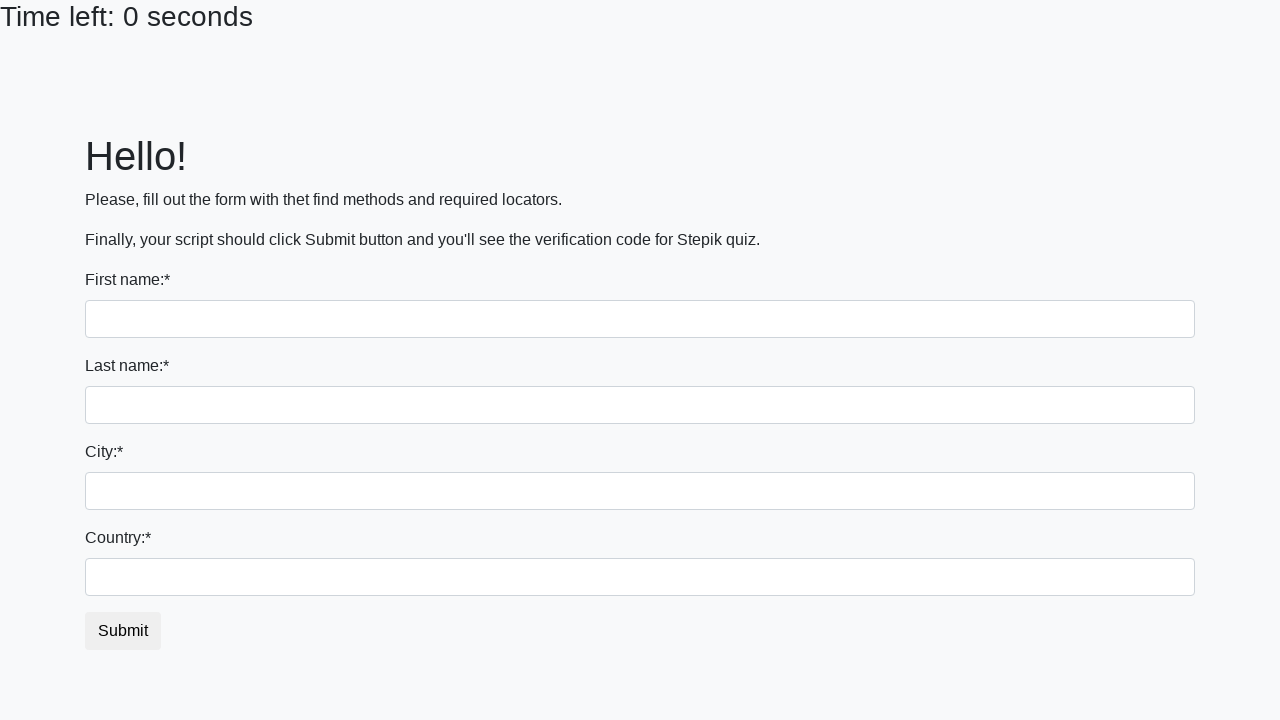